Tests the progress bar functionality by clicking the start button, waiting for the progress to complete (indicated by the reset button appearing), and then clicking the reset button to reset the progress bar.

Starting URL: https://demoqa.com/progress-bar

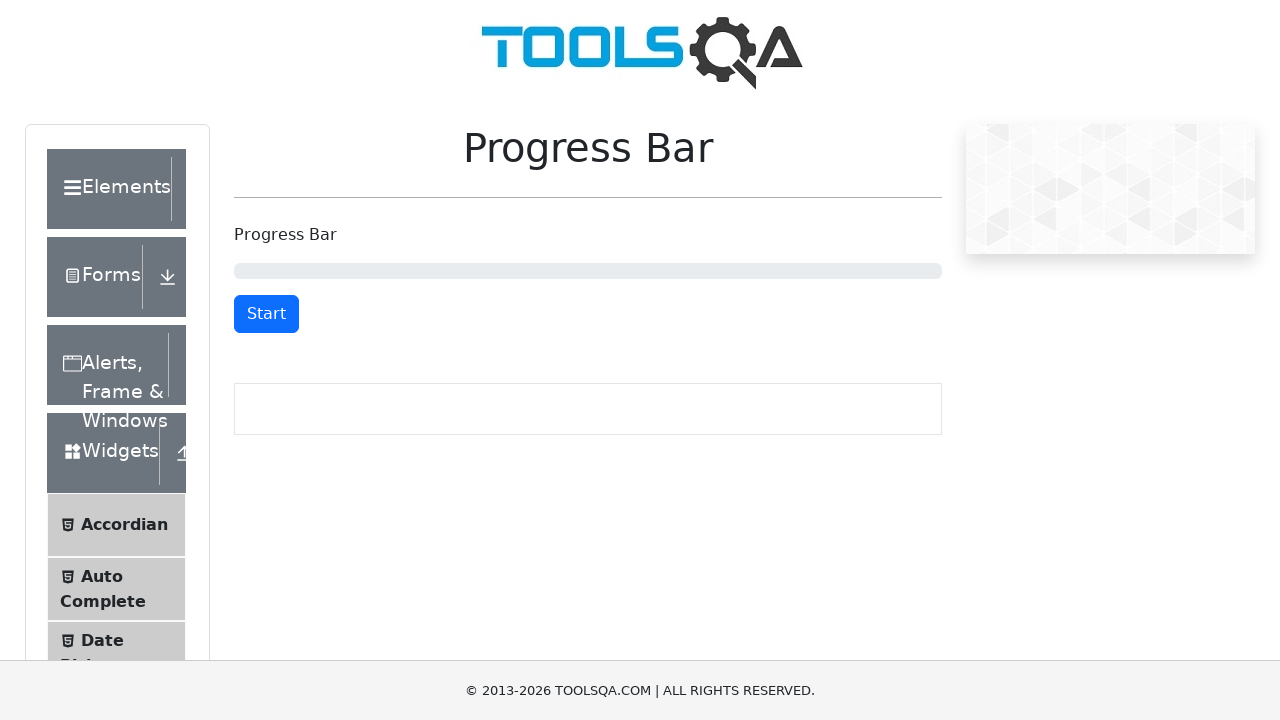

Located progress bar element
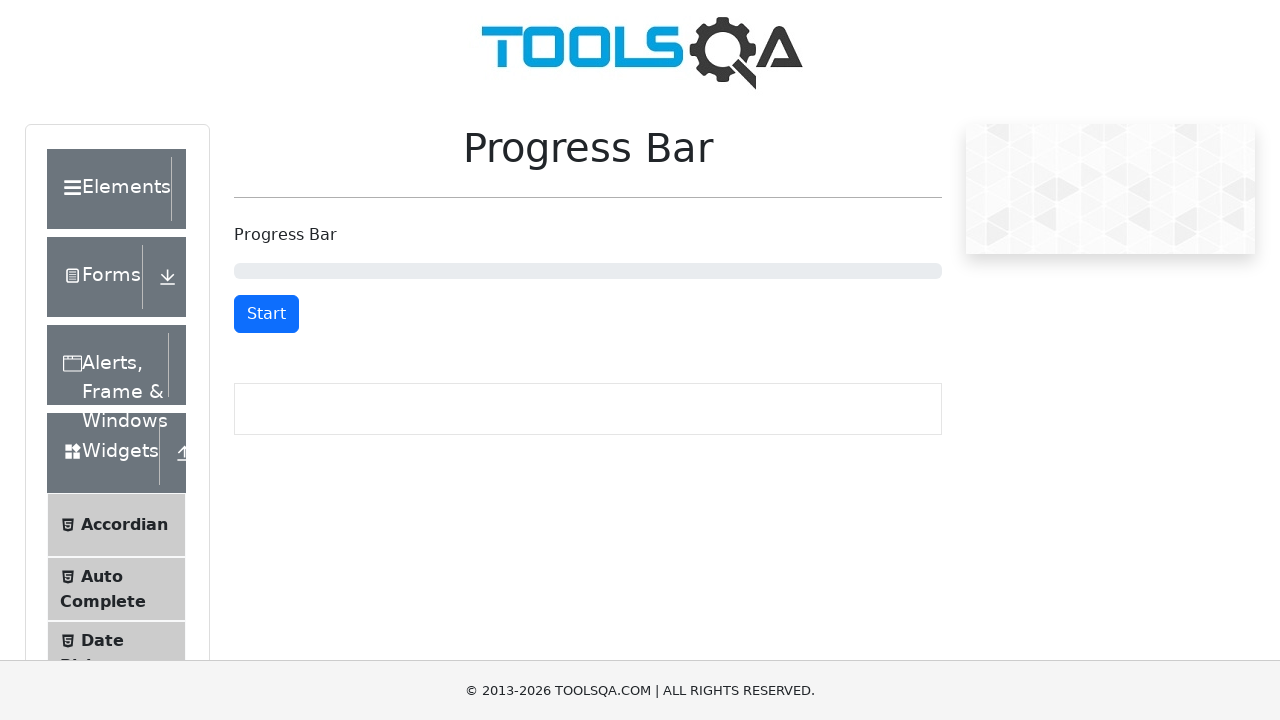

Retrieved initial progress bar status: 0
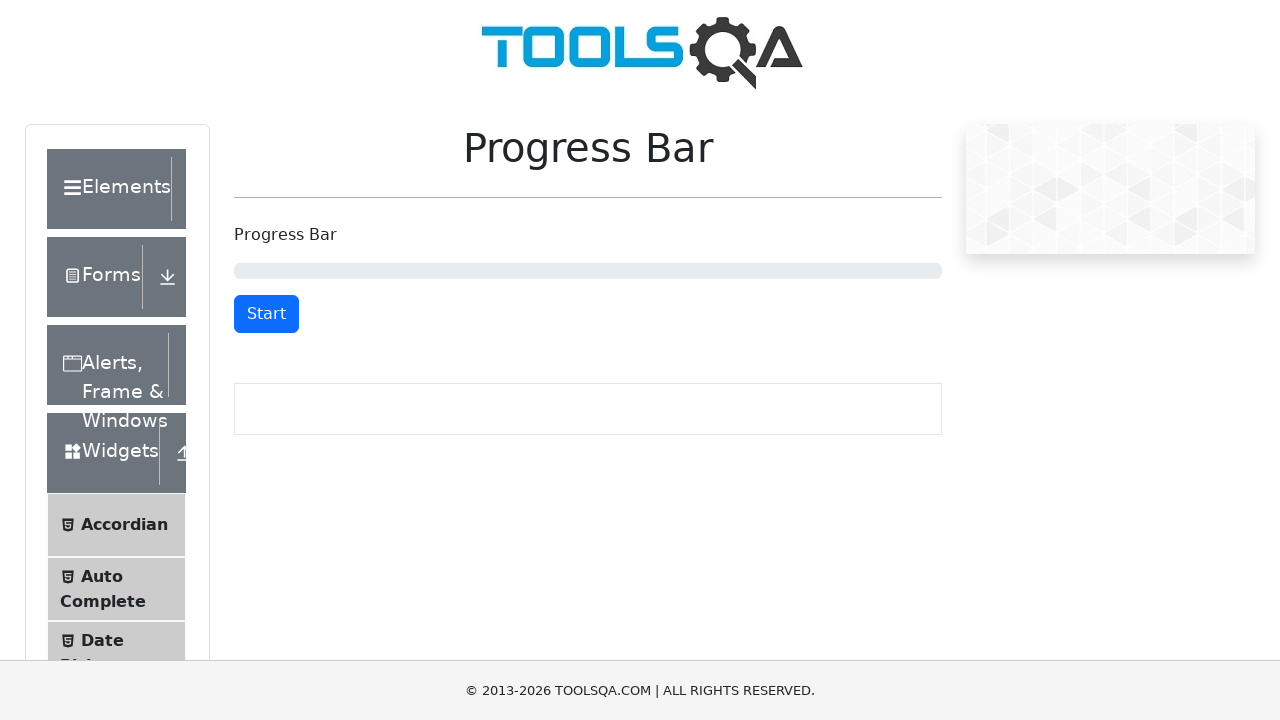

Clicked start button to begin progress bar at (266, 314) on #startStopButton
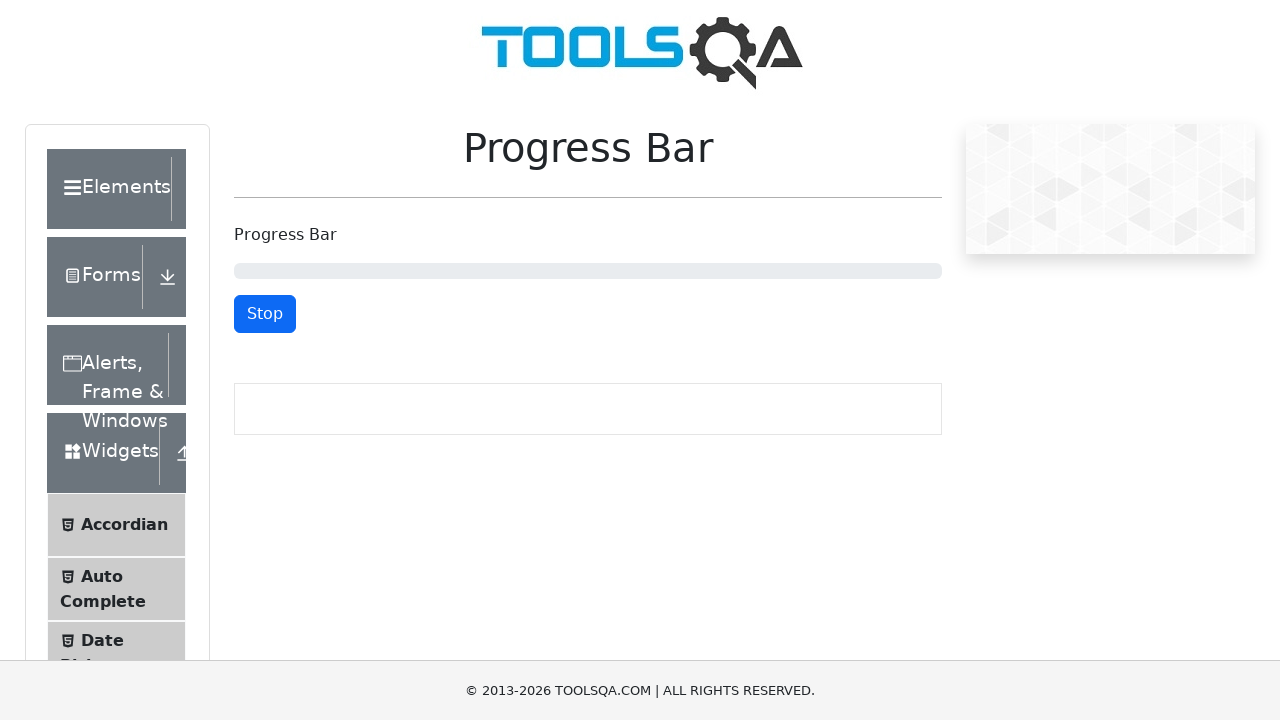

Progress bar completed and reset button appeared
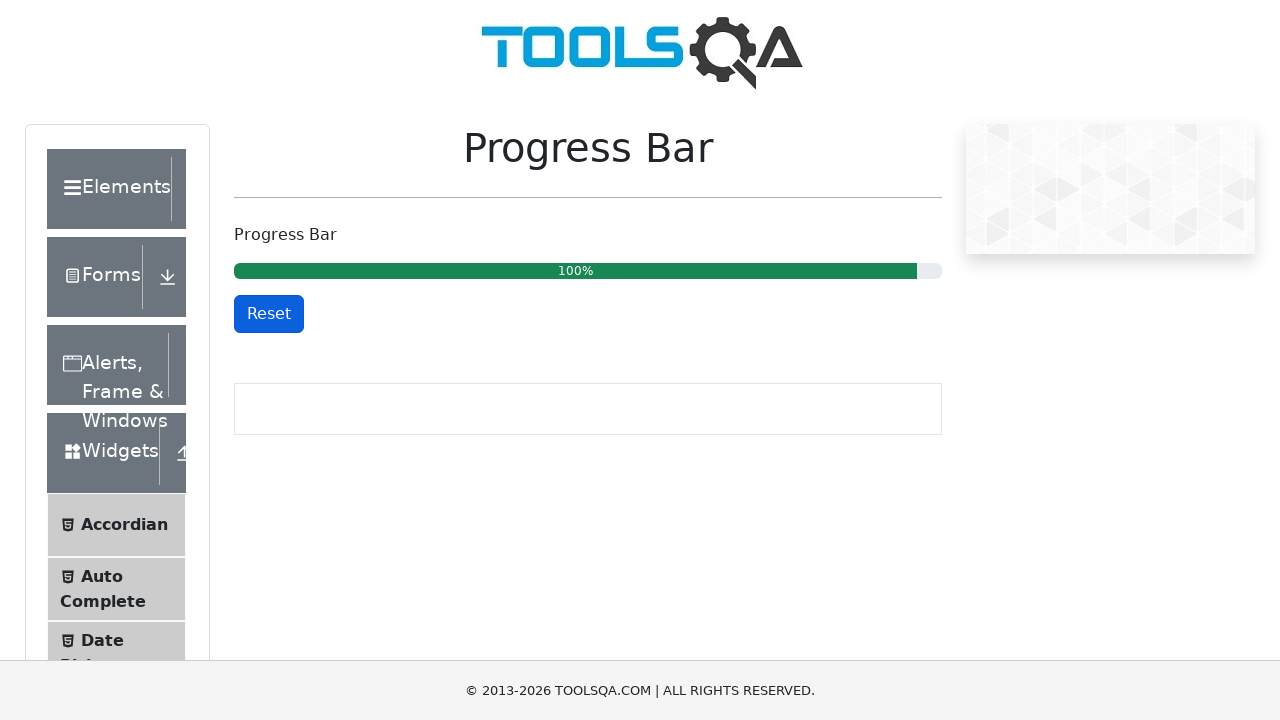

Clicked reset button at (269, 314) on #resetButton
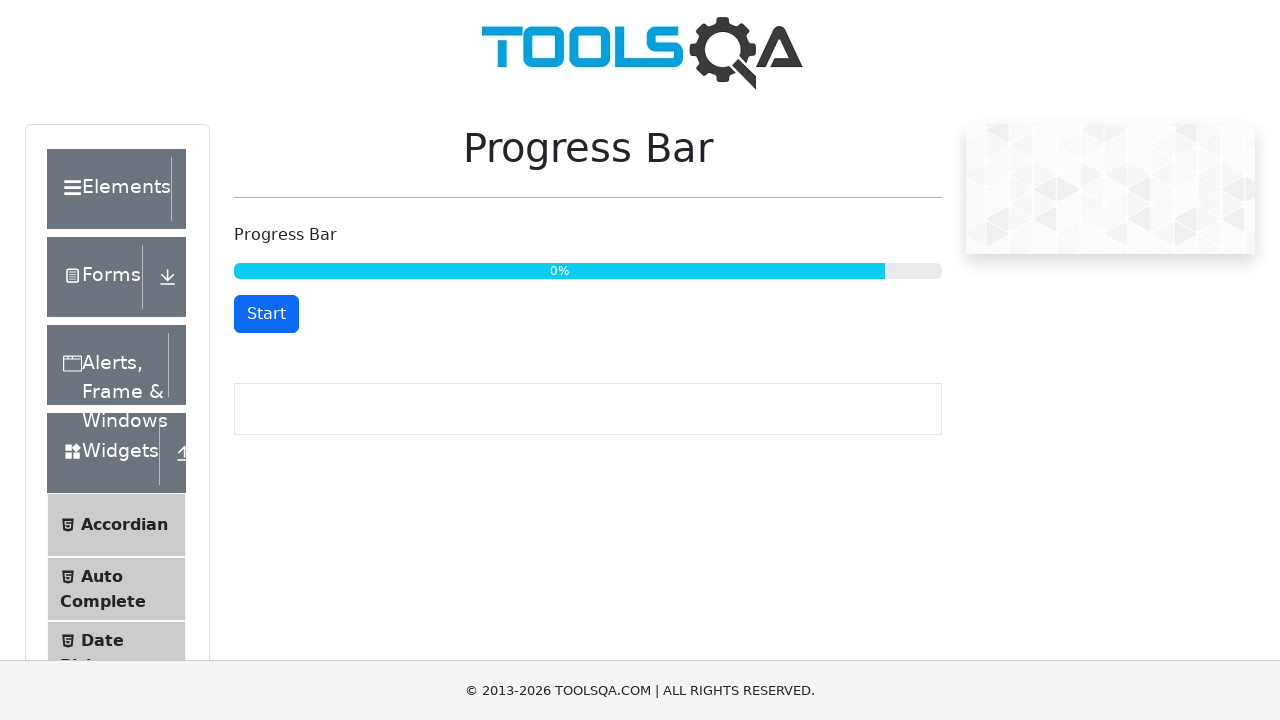

Verified progress bar reset to 0
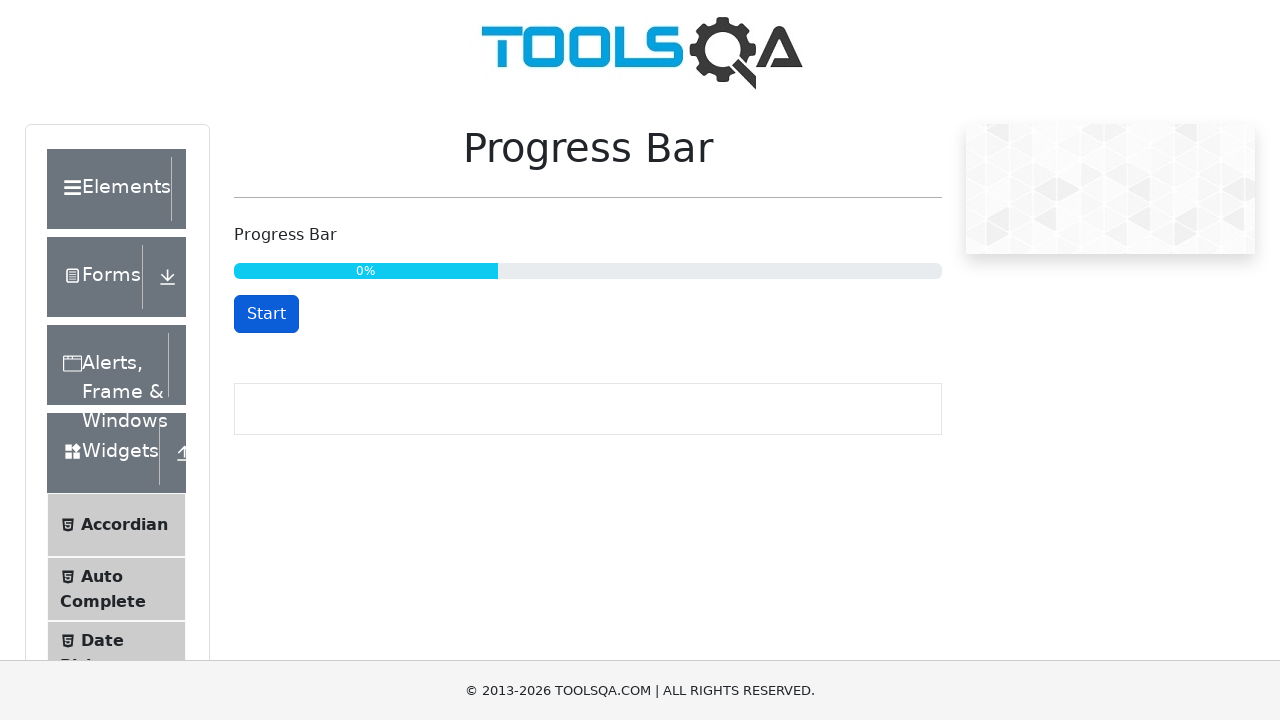

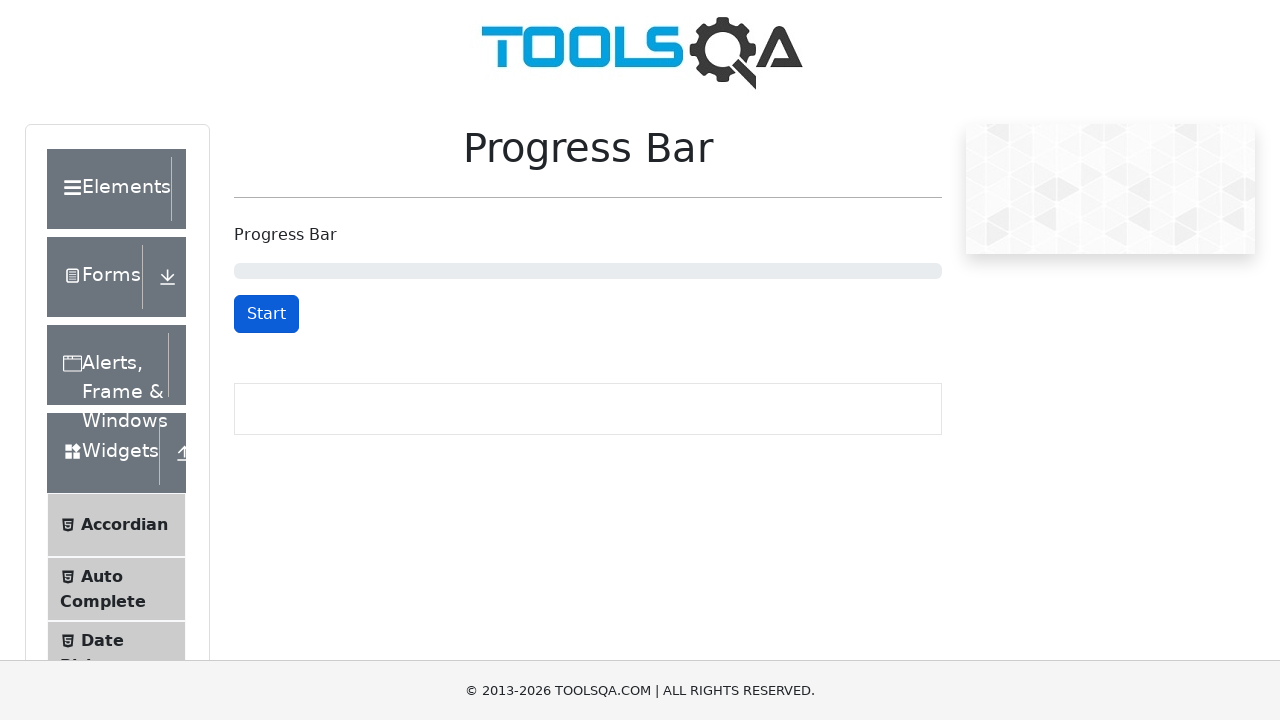